Tests window handling functionality by clicking a button to open a new window, switching between parent and child windows, and verifying content in the new window

Starting URL: https://demoqa.com/browser-windows

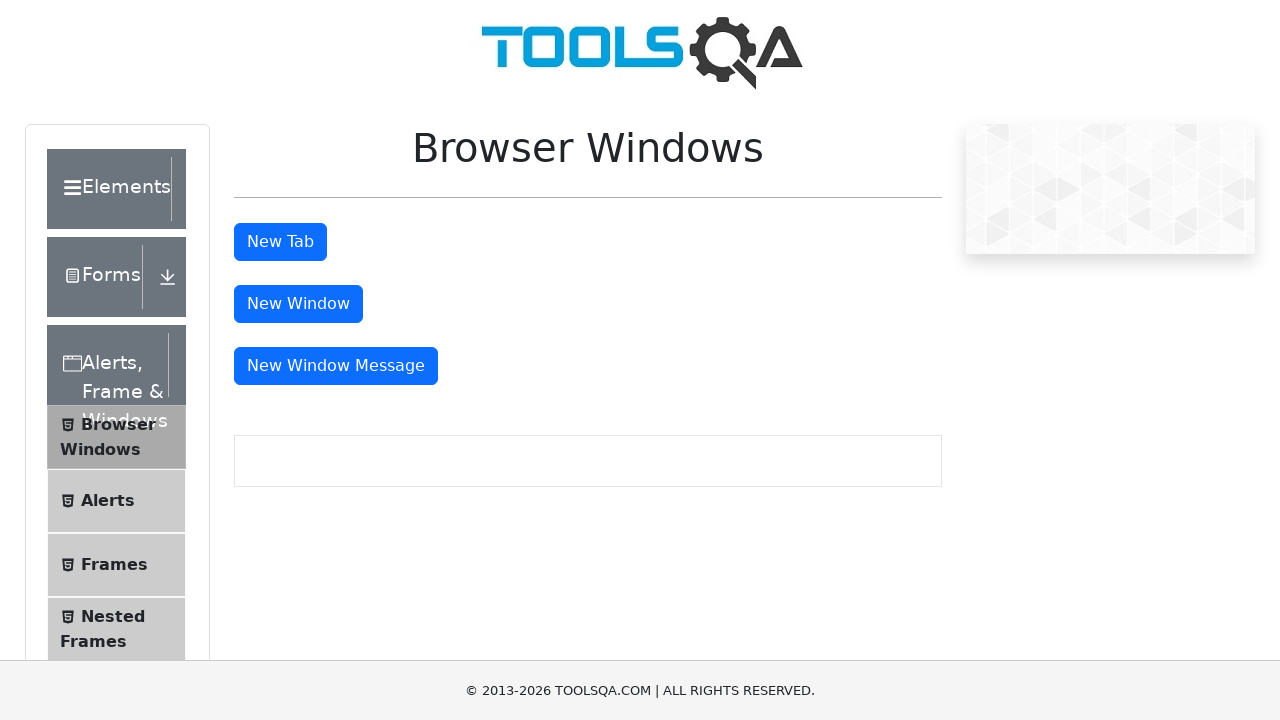

Clicked 'New Window' button at (298, 304) on #windowButton
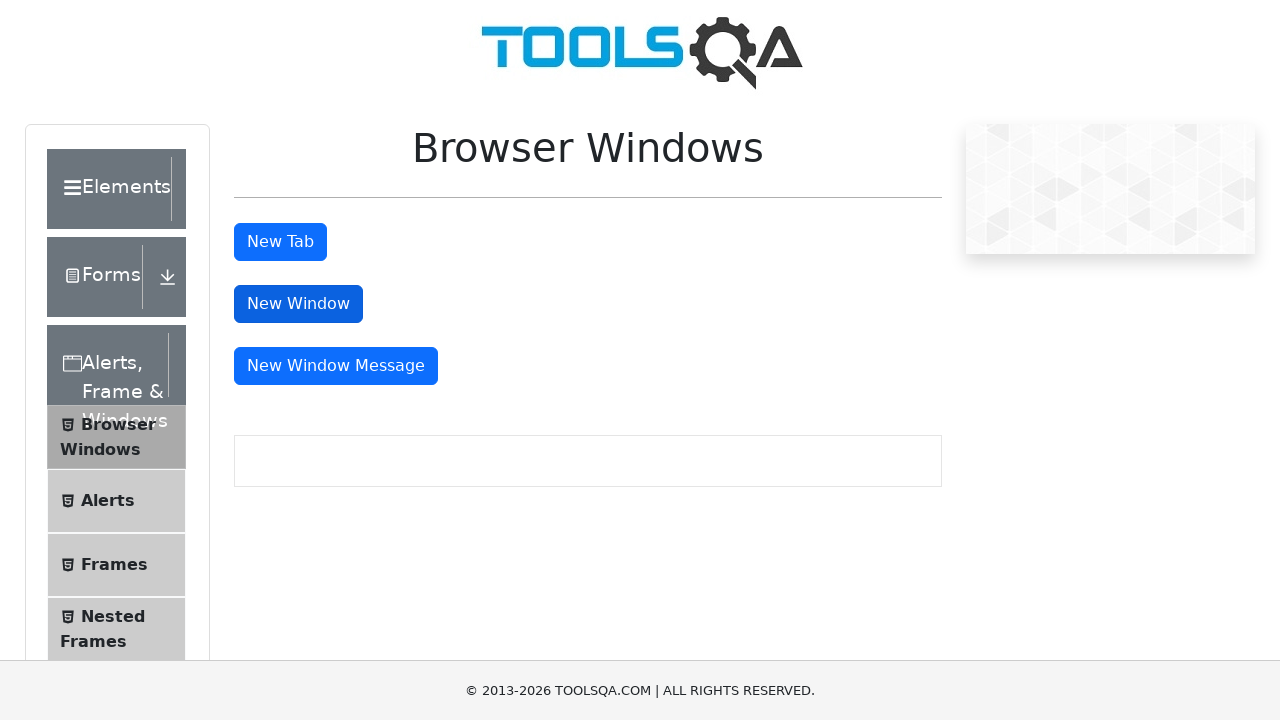

Clicked 'New Window' button and waited for new page to open at (298, 304) on #windowButton
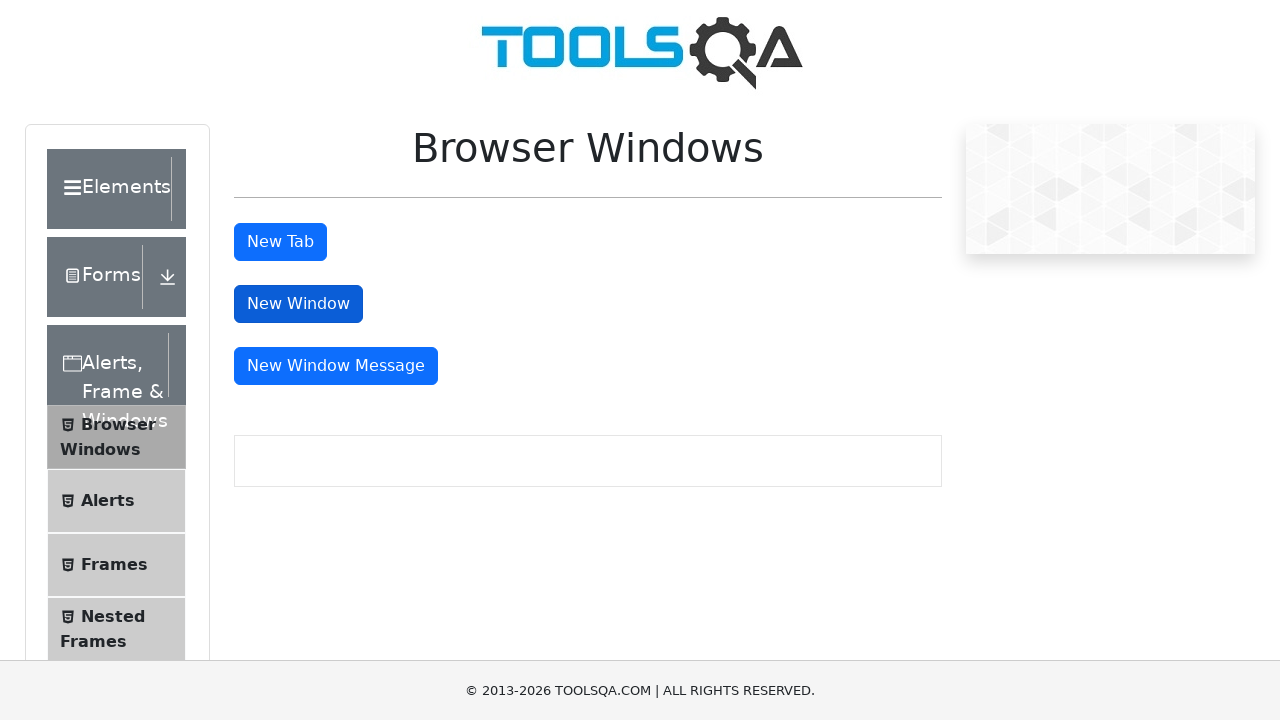

Captured reference to newly opened window
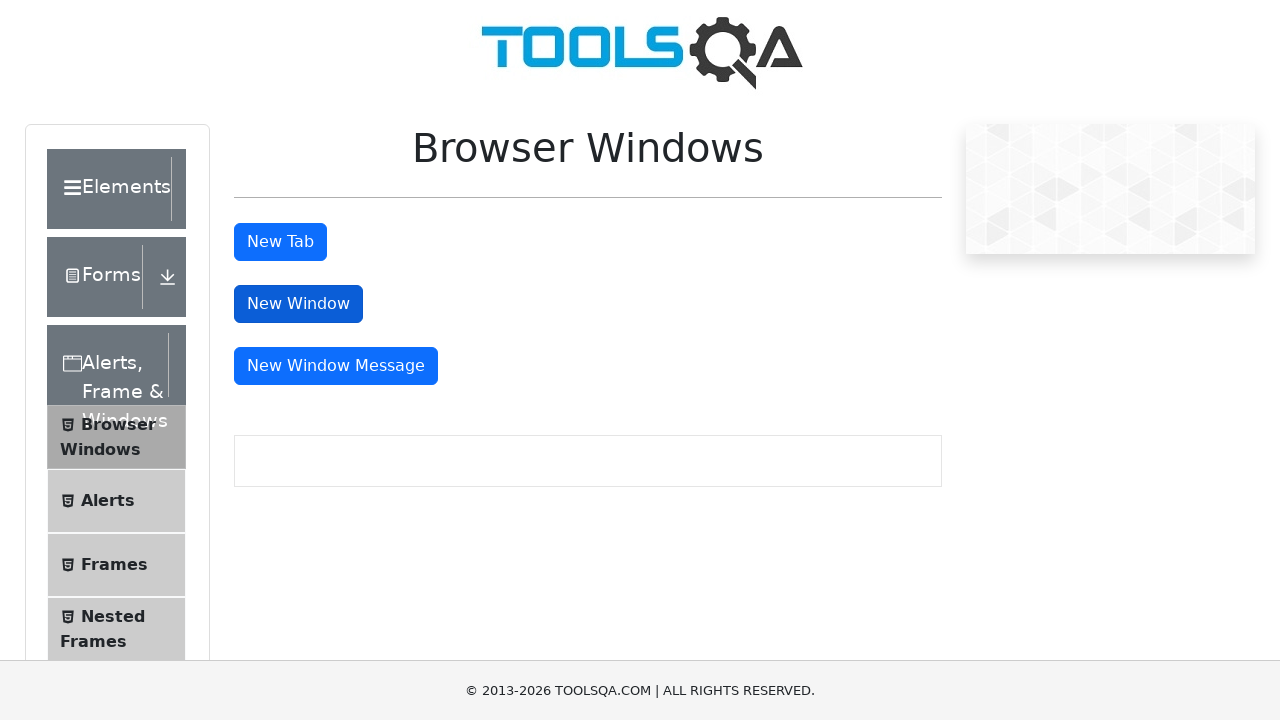

New window finished loading
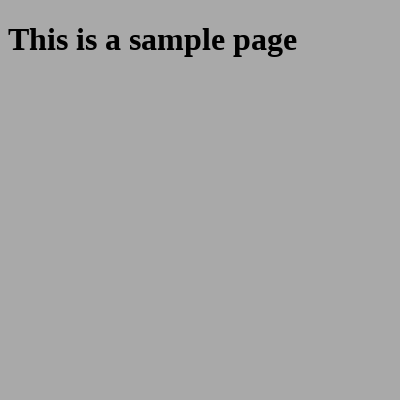

Retrieved heading text from new window: 'This is a sample page'
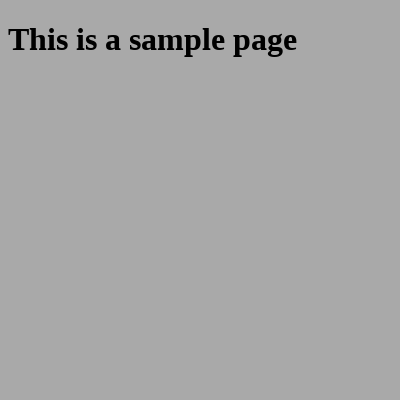

Switched back to parent window with title: 'demosite'
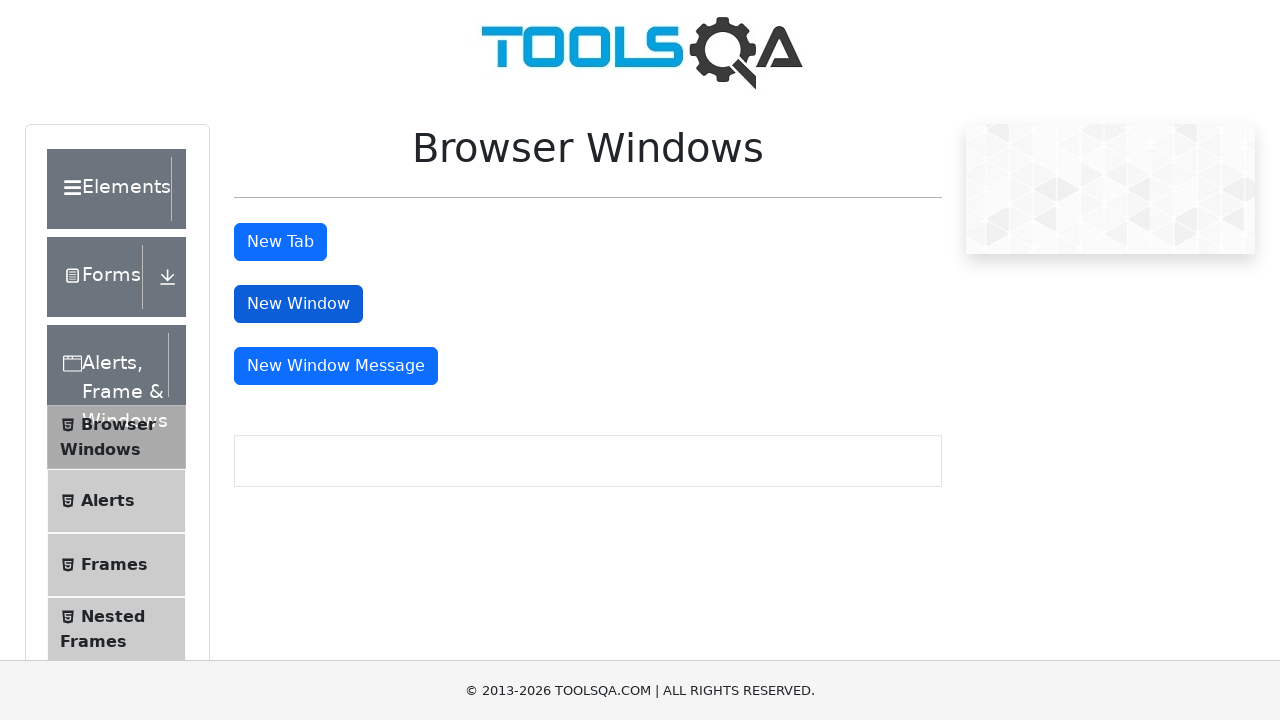

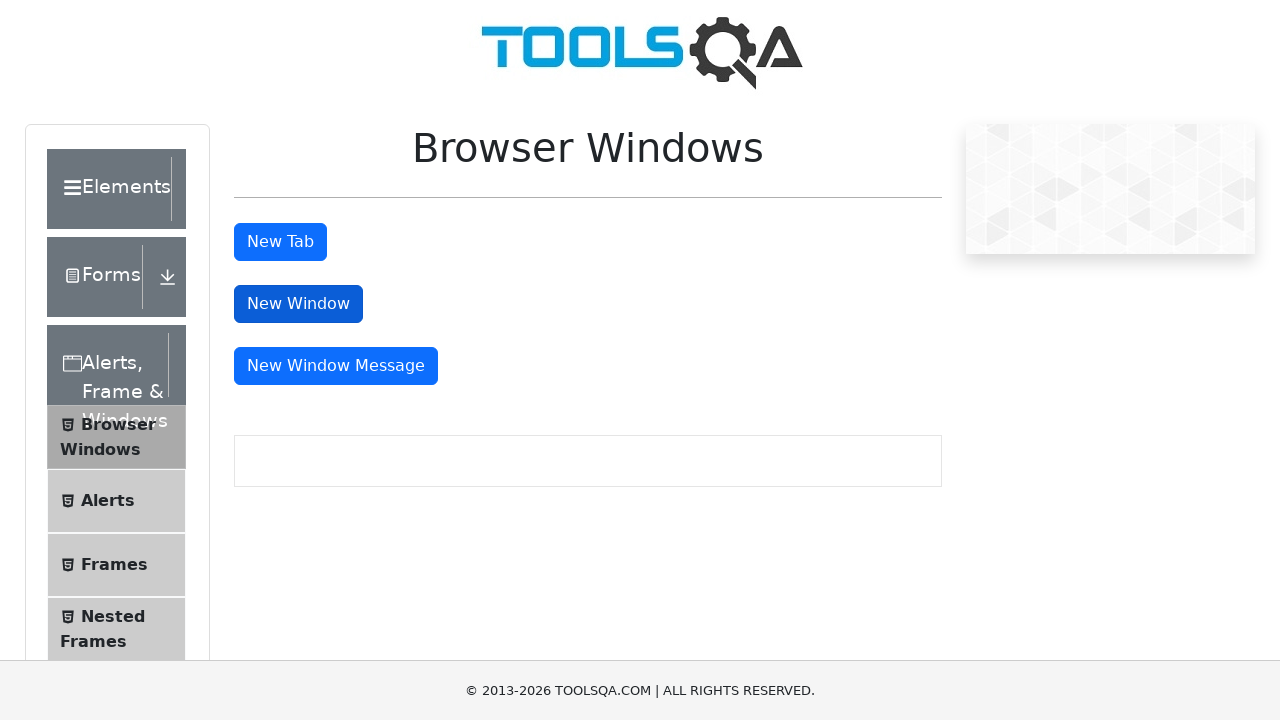